Waits for a specific price to appear, books an item, solves a math problem, and submits the answer

Starting URL: https://suninjuly.github.io/explicit_wait2.html

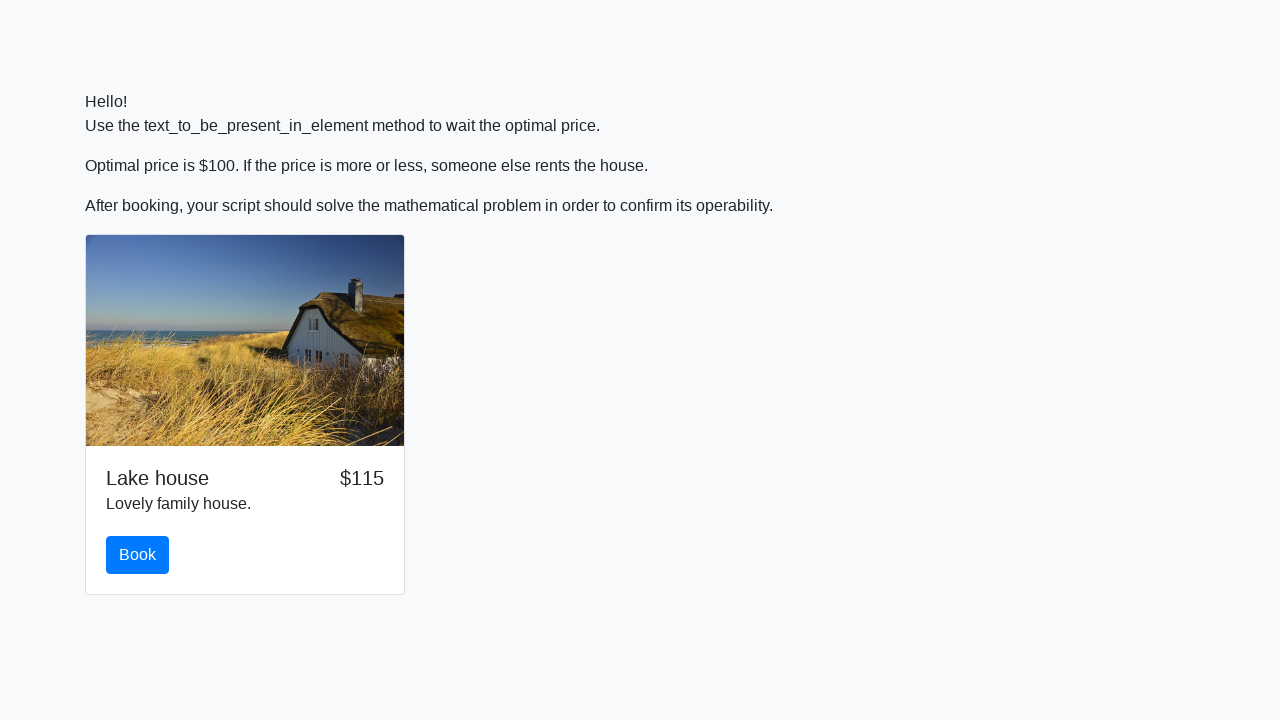

Waited for price to reach $100
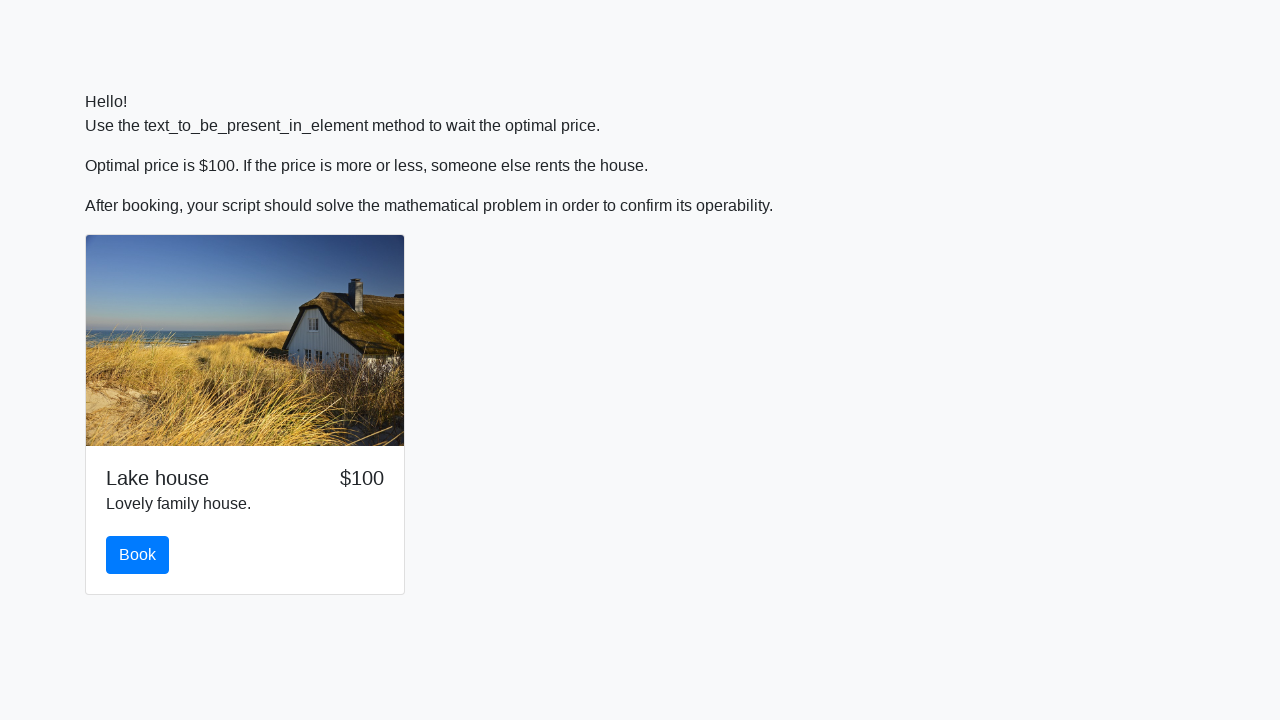

Clicked the book button at (138, 555) on #book
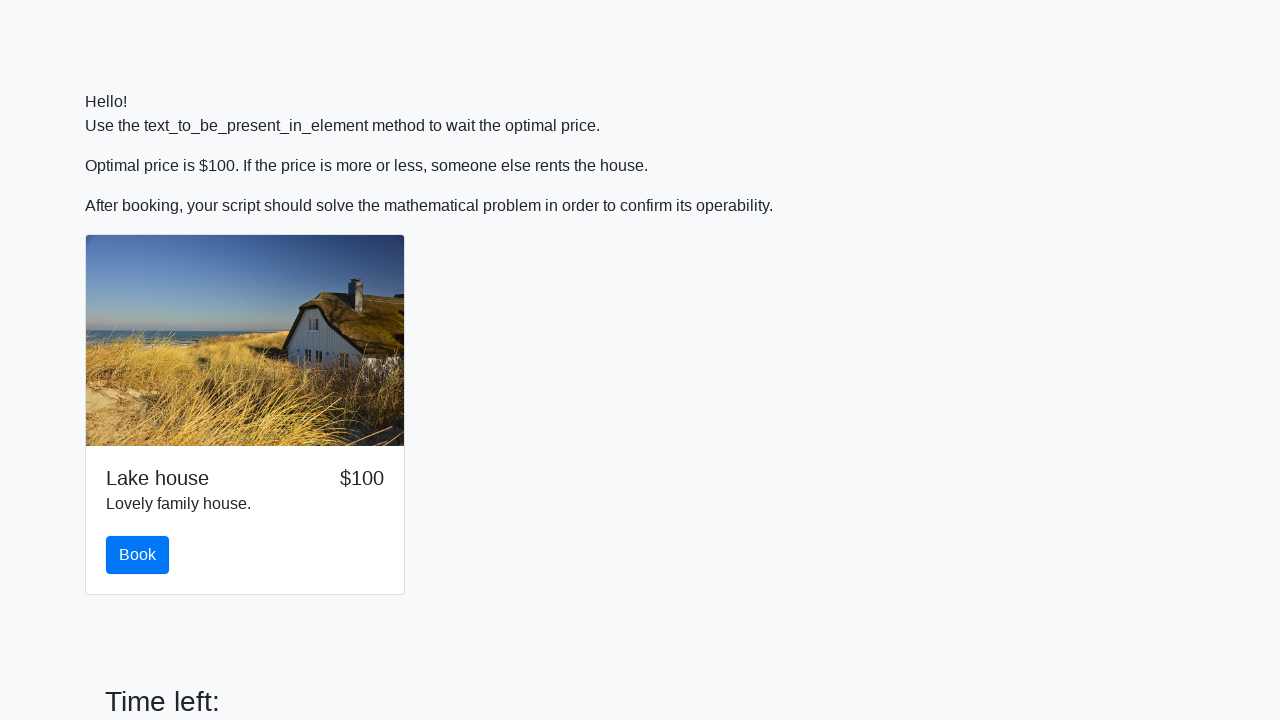

Verified 'Math is real magic!' text is present
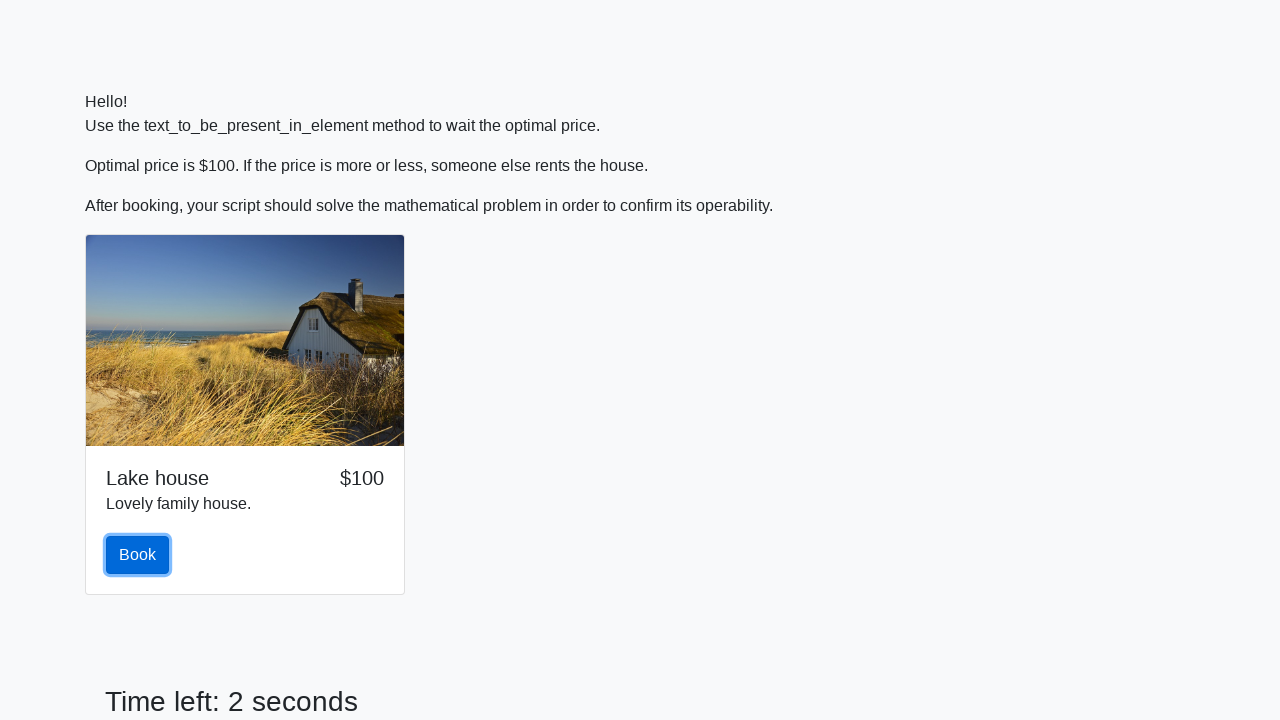

Retrieved input value for calculation: 883
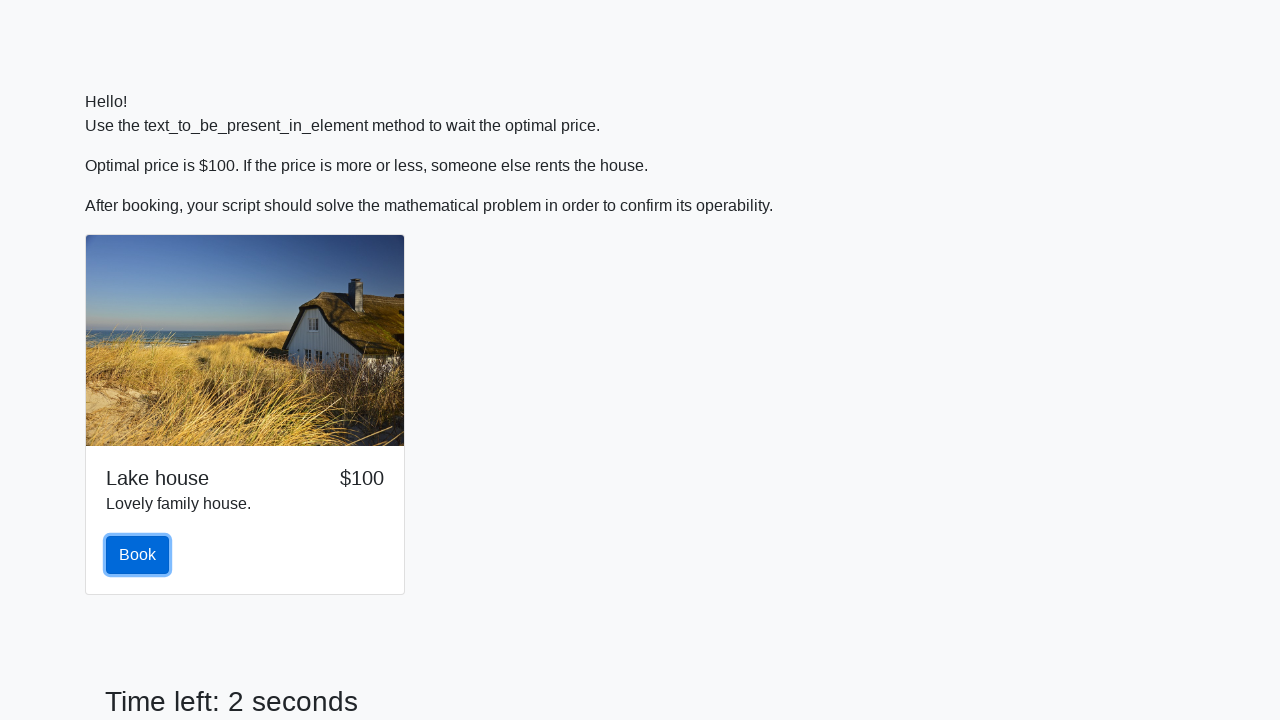

Calculated and filled answer field with: 0.9283906700252793 on #answer
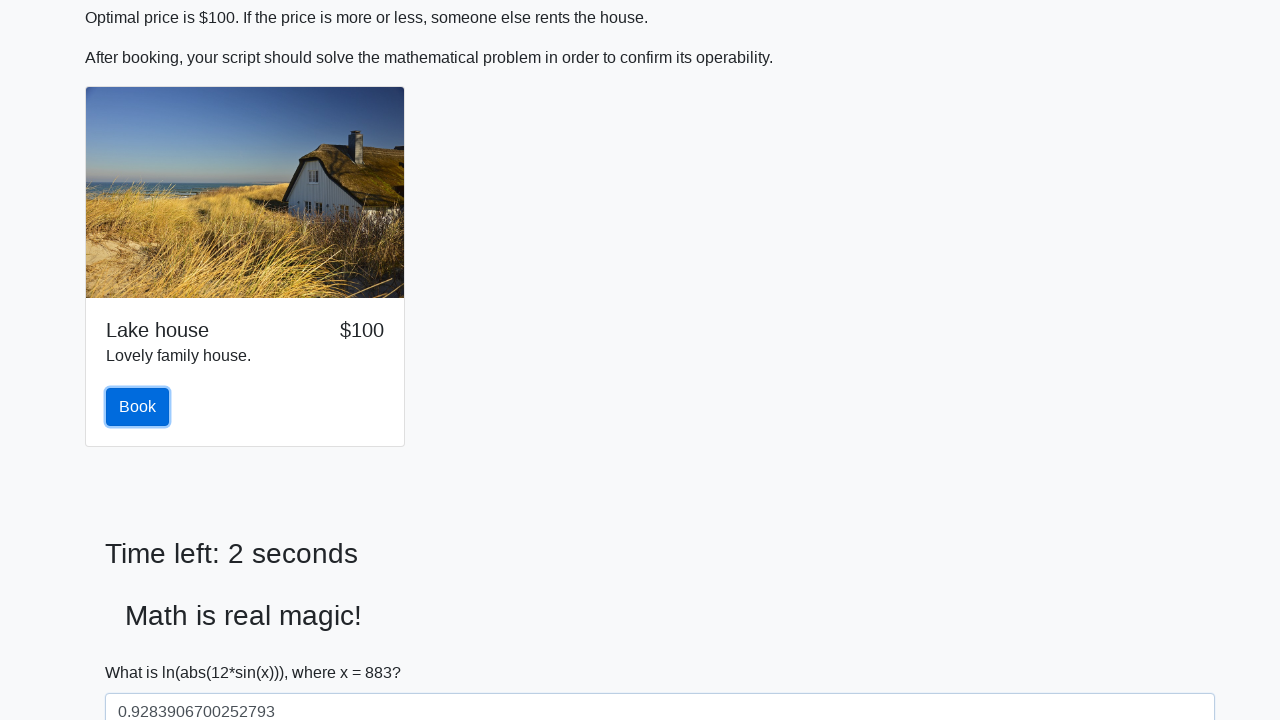

Solve button became visible
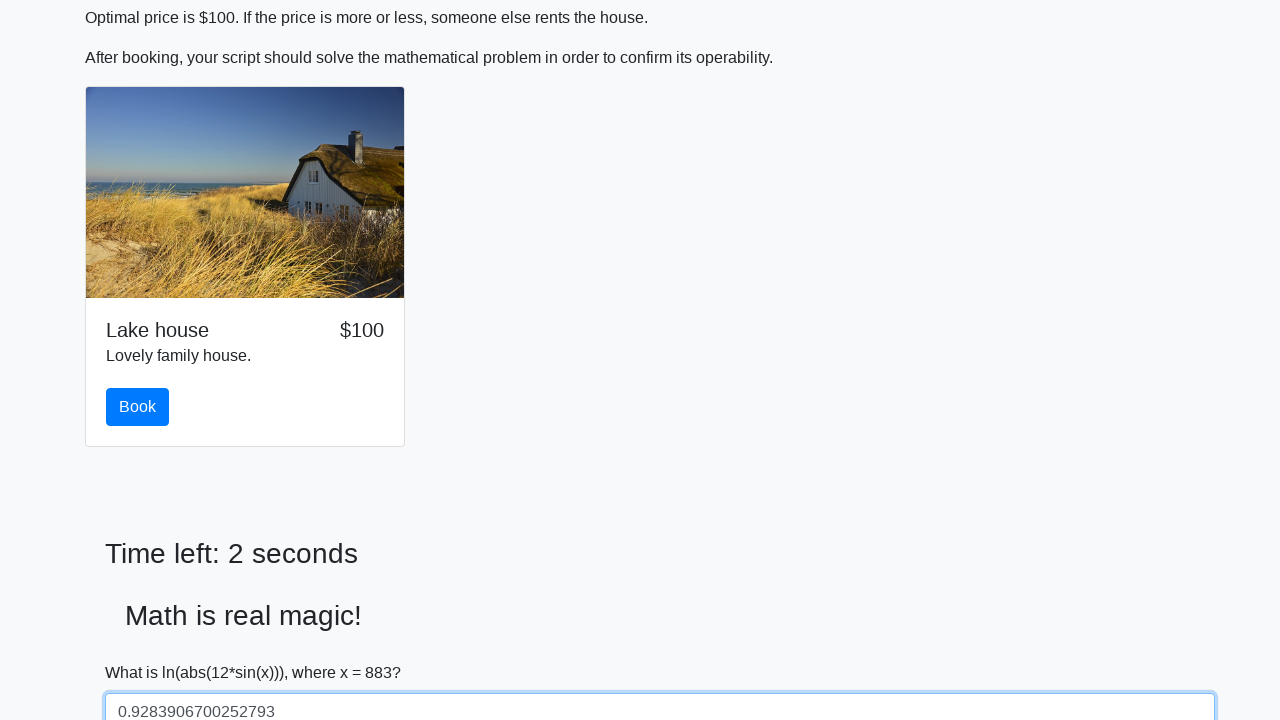

Clicked the solve button at (143, 651) on #solve
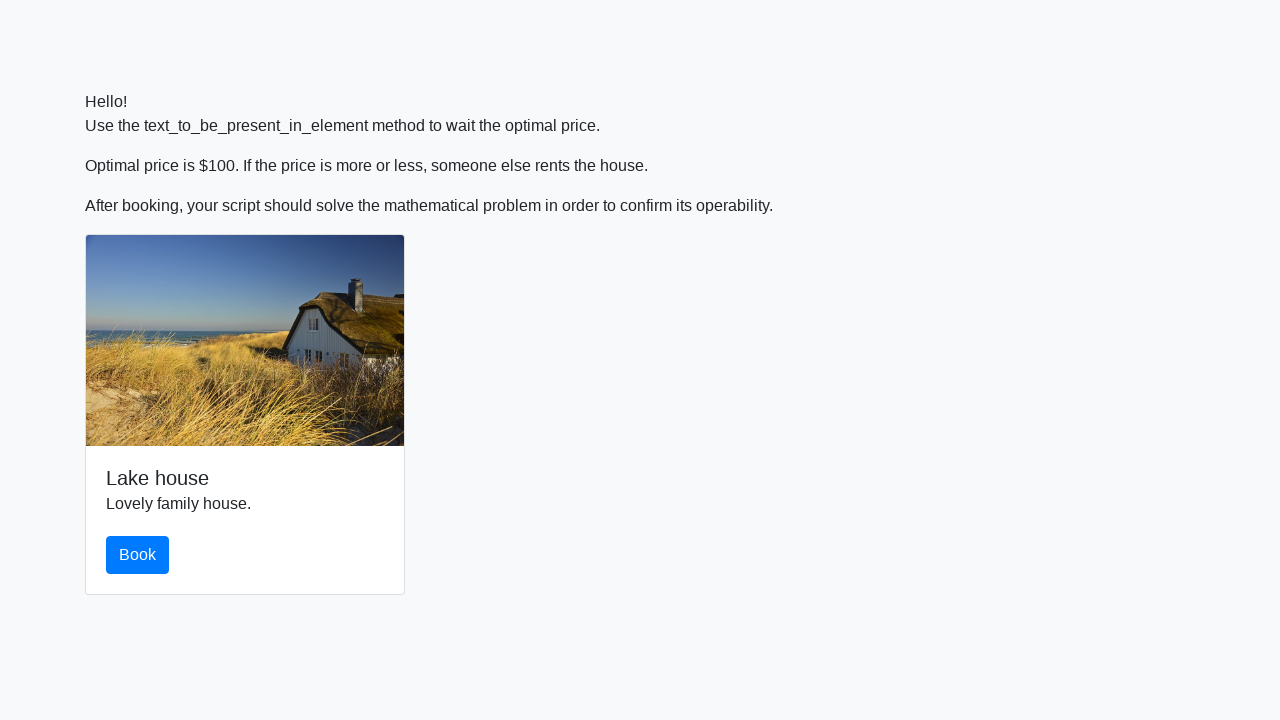

Set up dialog handler to accept alerts
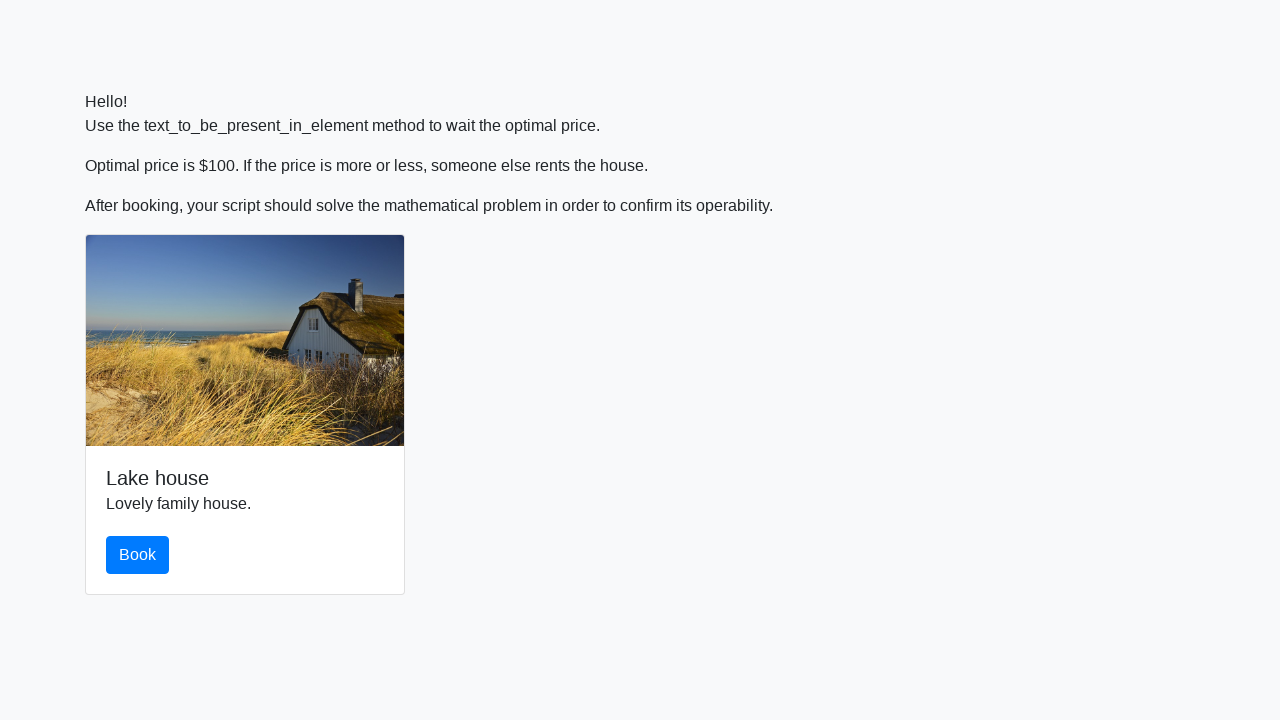

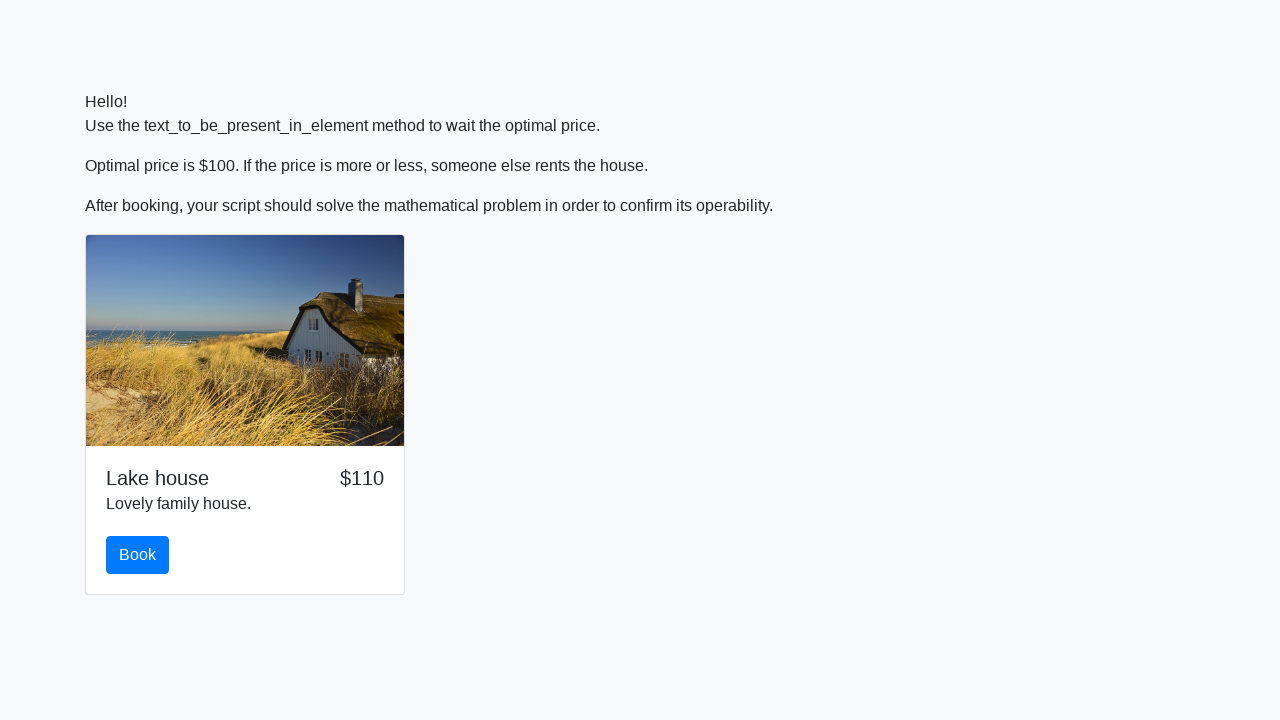